Navigates to LimeRoad shopping website homepage and verifies the page URL and title are correct

Starting URL: https://www.limeroad.com/

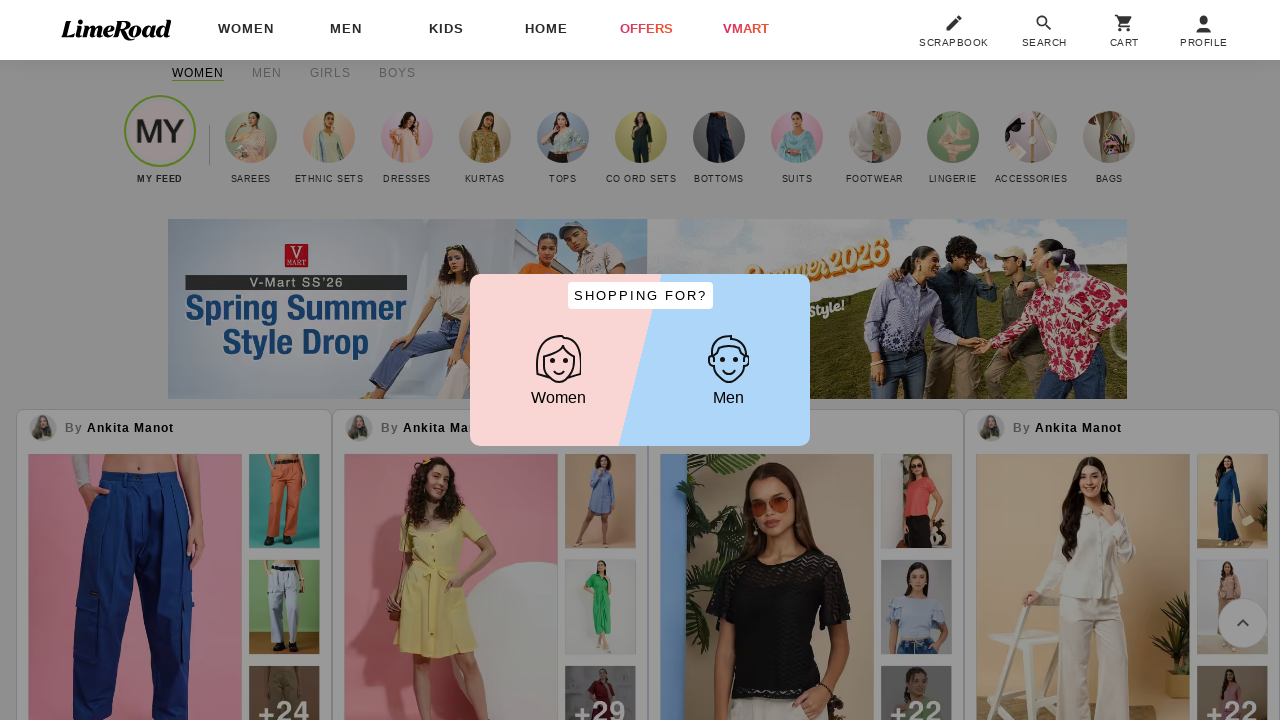

Navigated to LimeRoad homepage at https://www.limeroad.com/
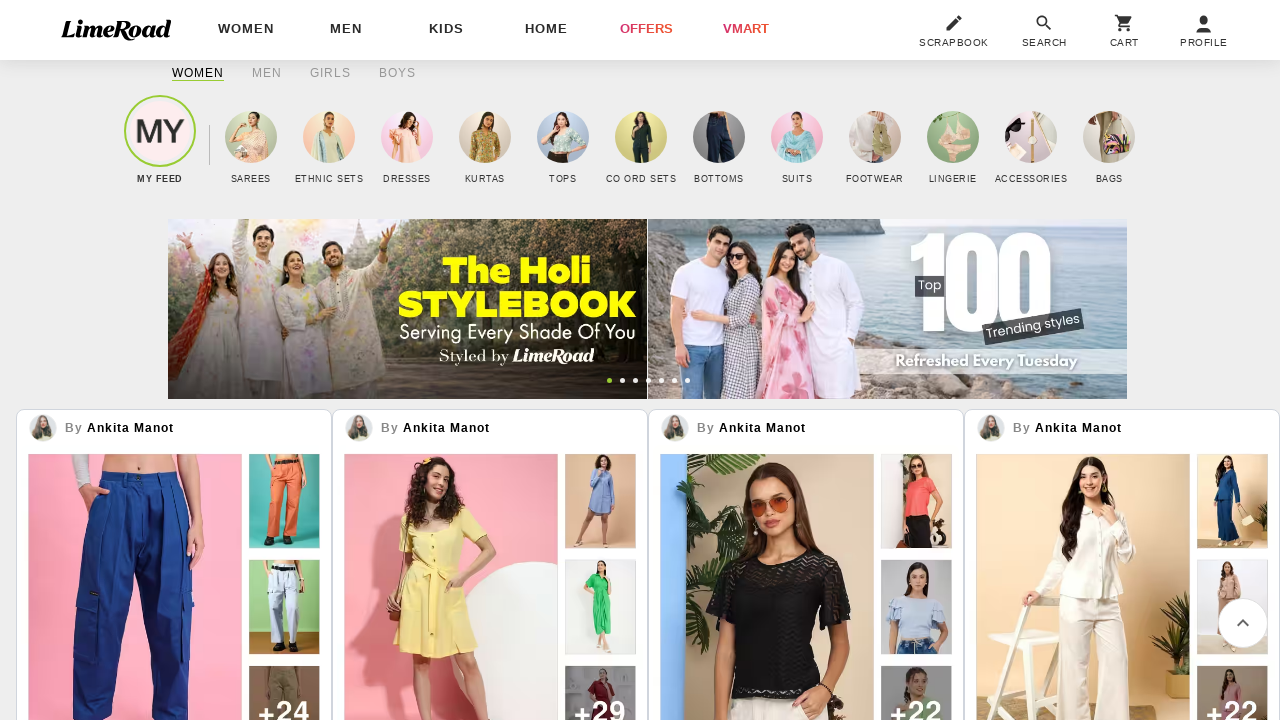

Verified page URL is correct: https://www.limeroad.com/
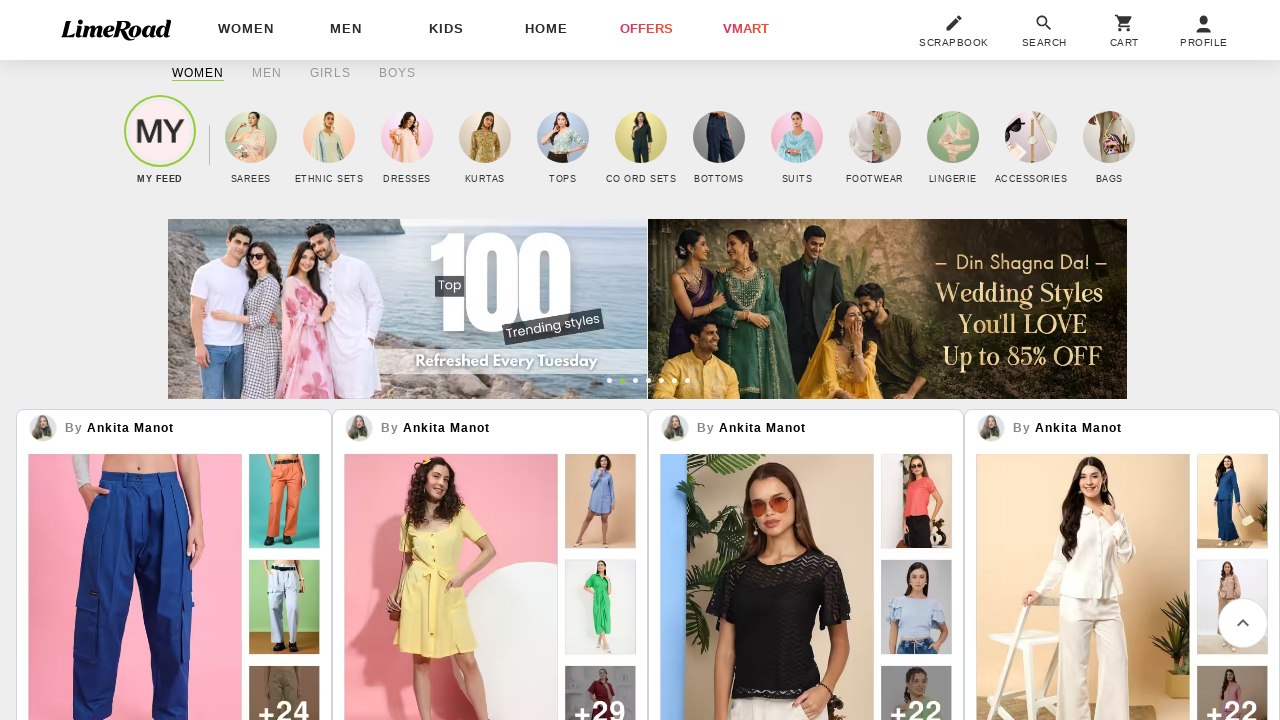

Verified page title is correct: 'Online Shopping Site - Shop Men & Women Fashion Online in India'
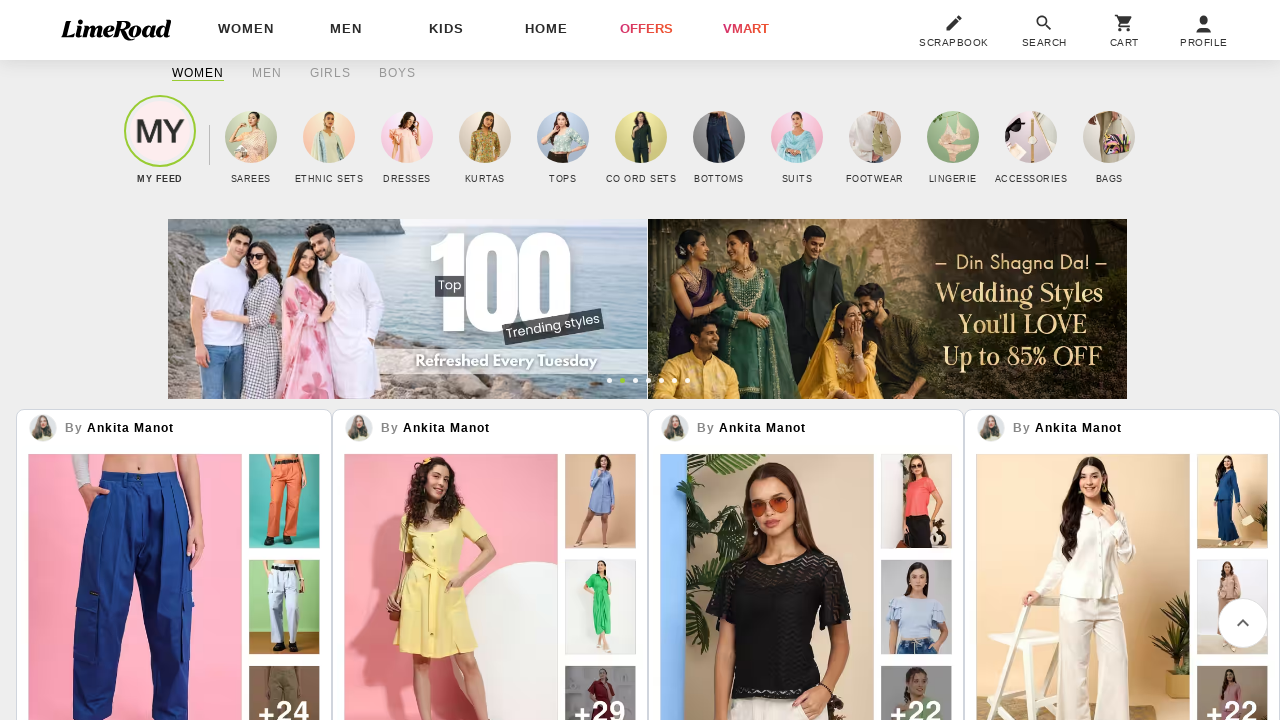

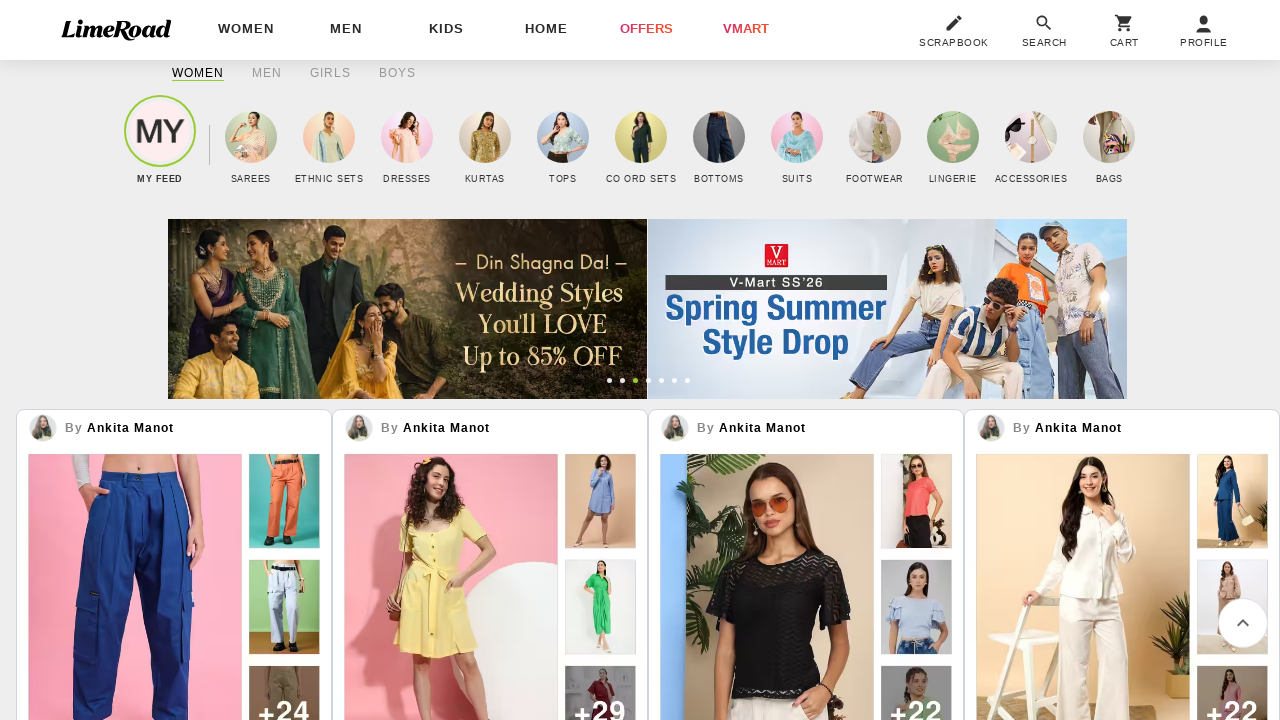